Tests the fund search functionality on the Korean Investment Funds Association (KOFIA) website by selecting a fund type from a dropdown menu and clicking the search button

Starting URL: http://dis.kofia.or.kr/websquare/index.jsp?w2xPath=/wq/fundann/DISMainFlucFund.xml&divisionId=MDIS01006002000000&serviceId=SDIS01006002000

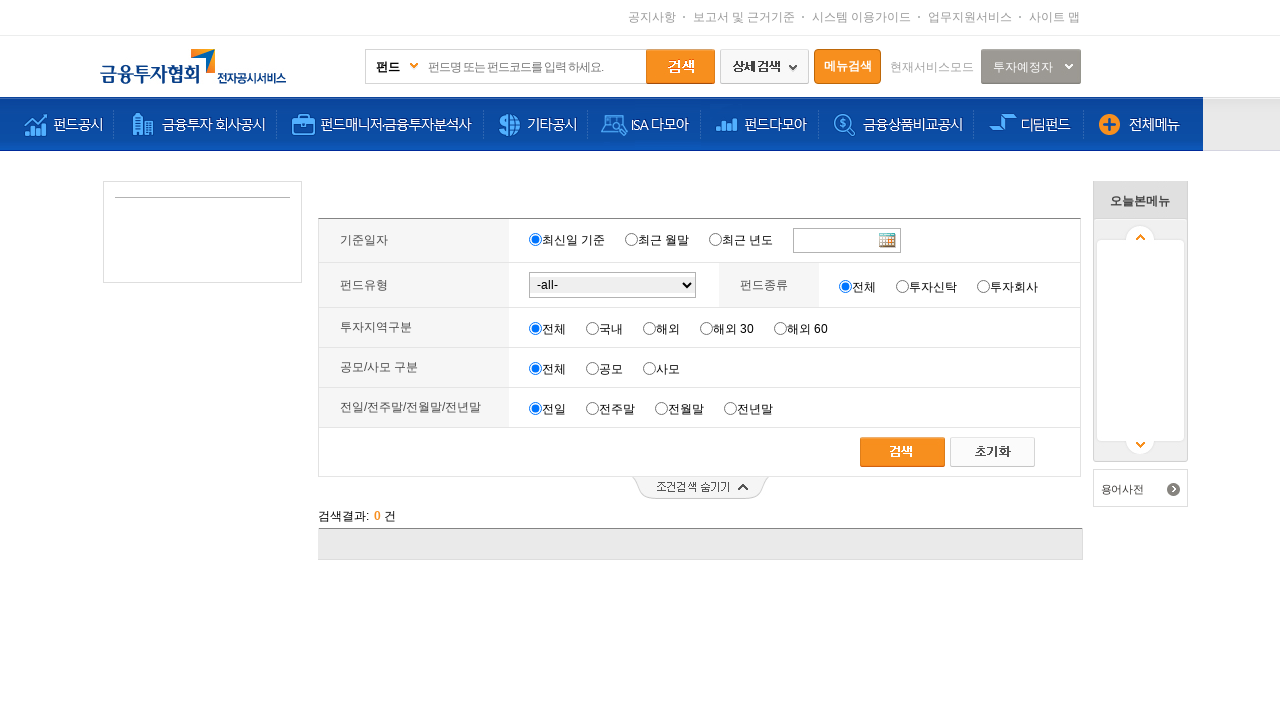

Waited for fund type dropdown selector to be available
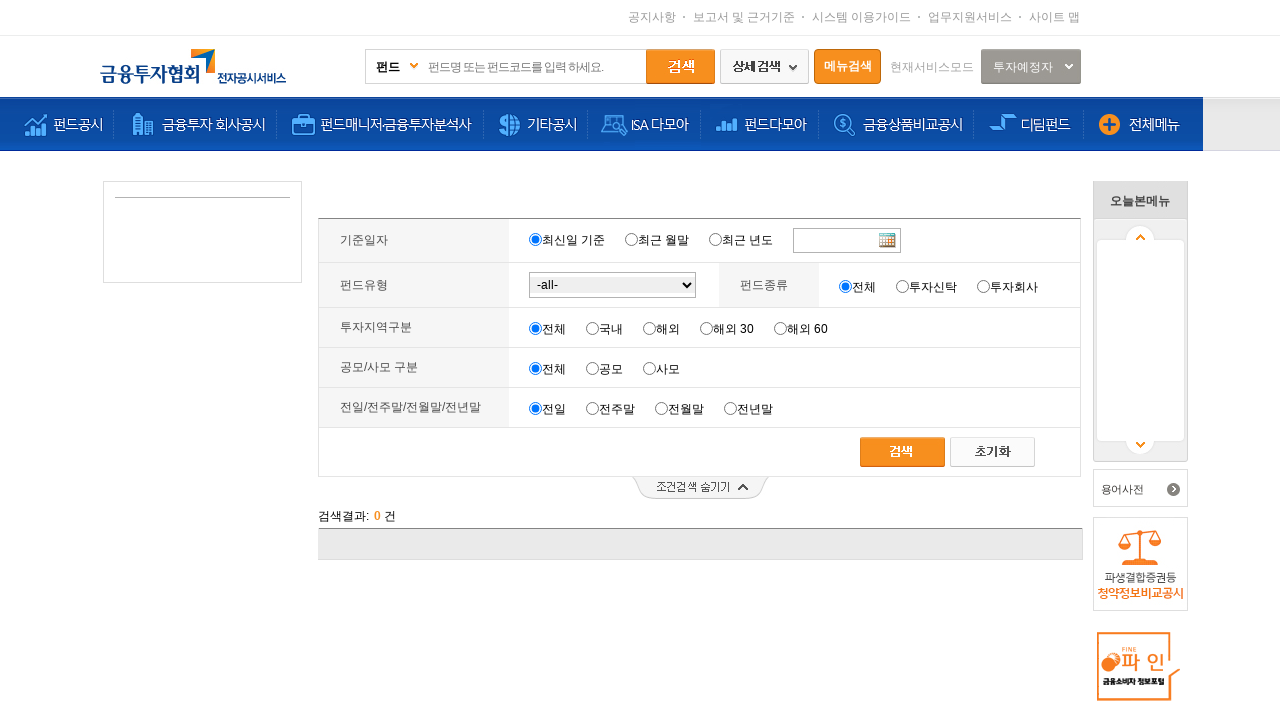

Selected '주식형' (Stock type) from the fund type dropdown on #fundTyp_input_0
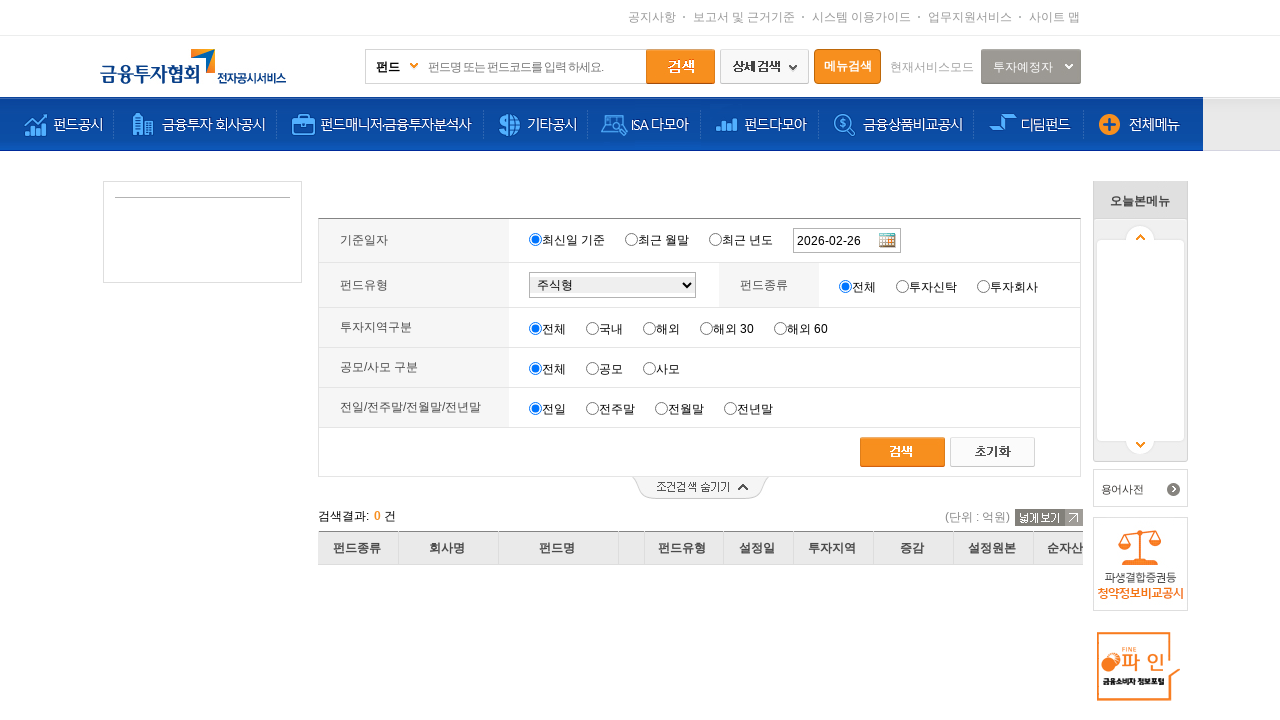

Clicked the search button to execute fund search at (902, 452) on #btnSearImg
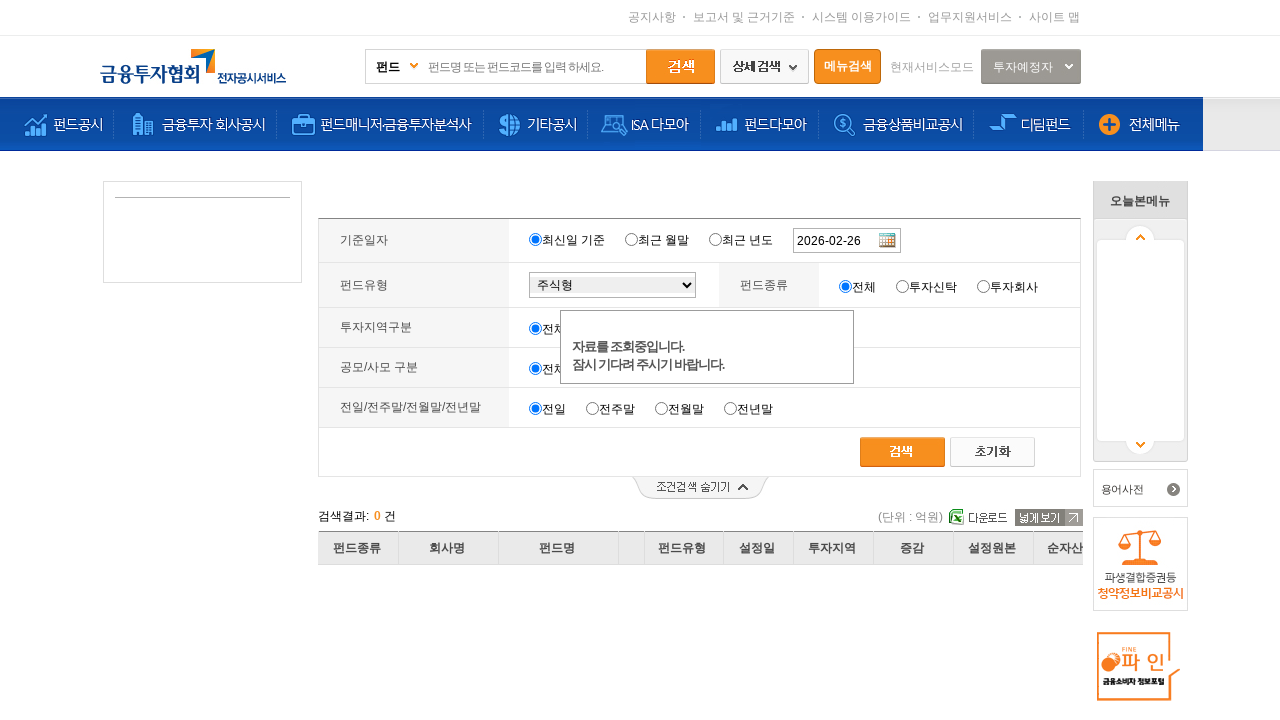

Waited for search results to load (network idle)
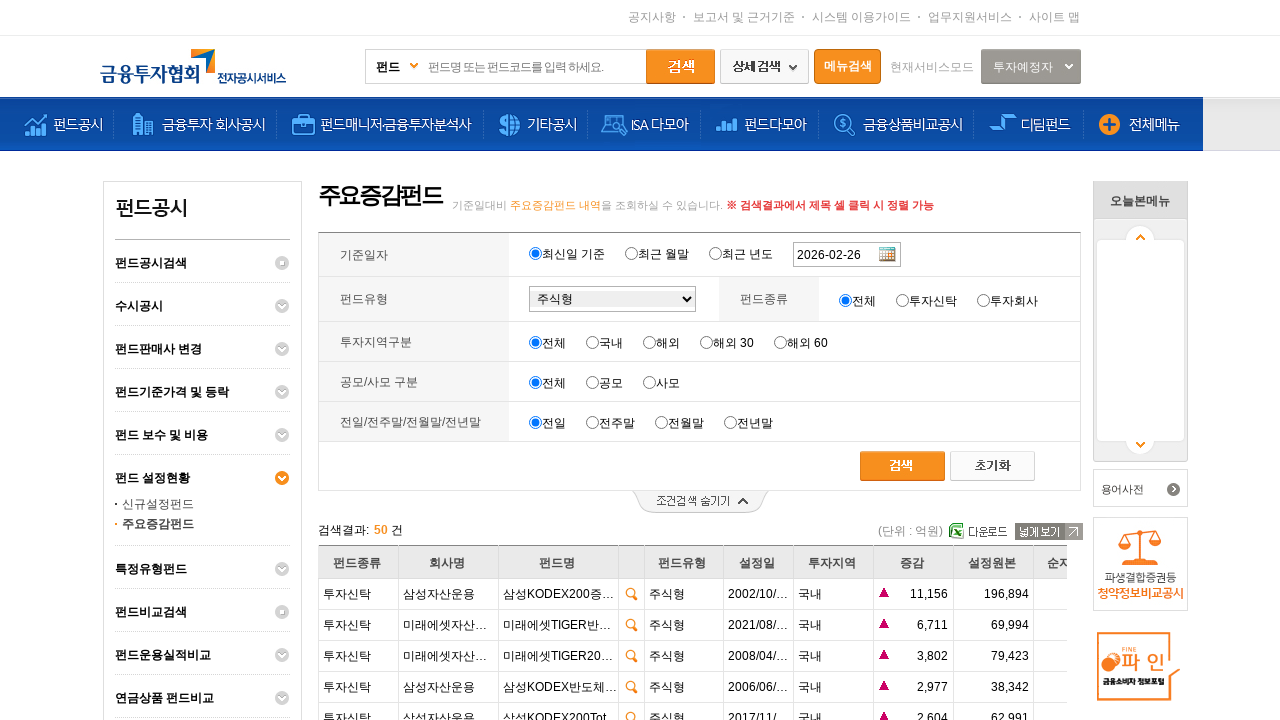

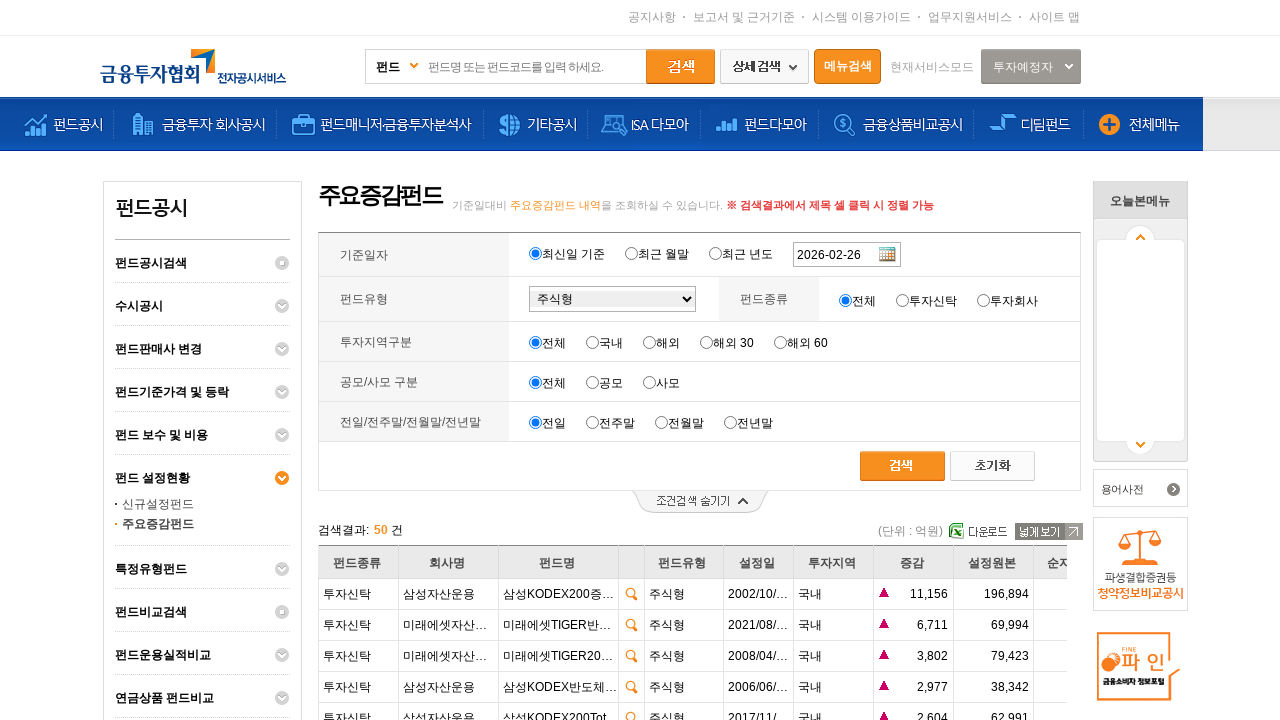